Tests JavaScript alert handling by clicking a button that triggers an alert, then dismissing the alert dialog.

Starting URL: http://www.tizag.com/javascriptT/javascriptalert.php

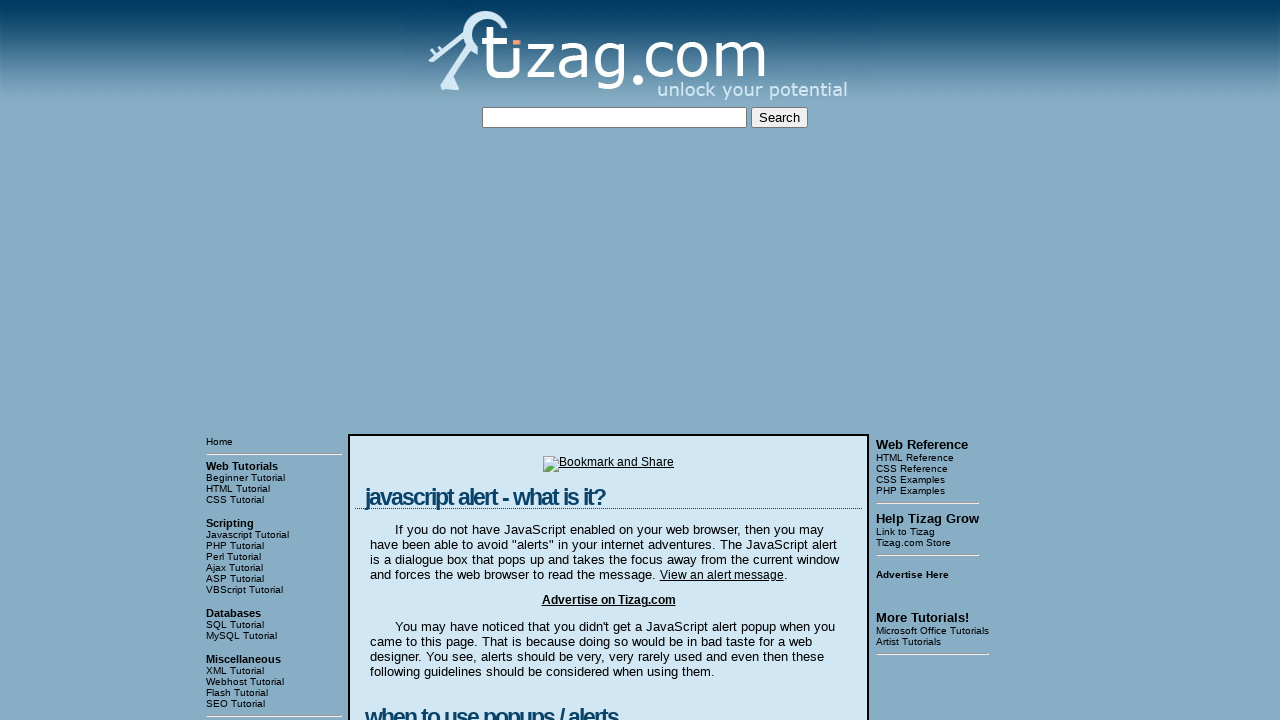

Set up dialog handler to automatically dismiss alerts
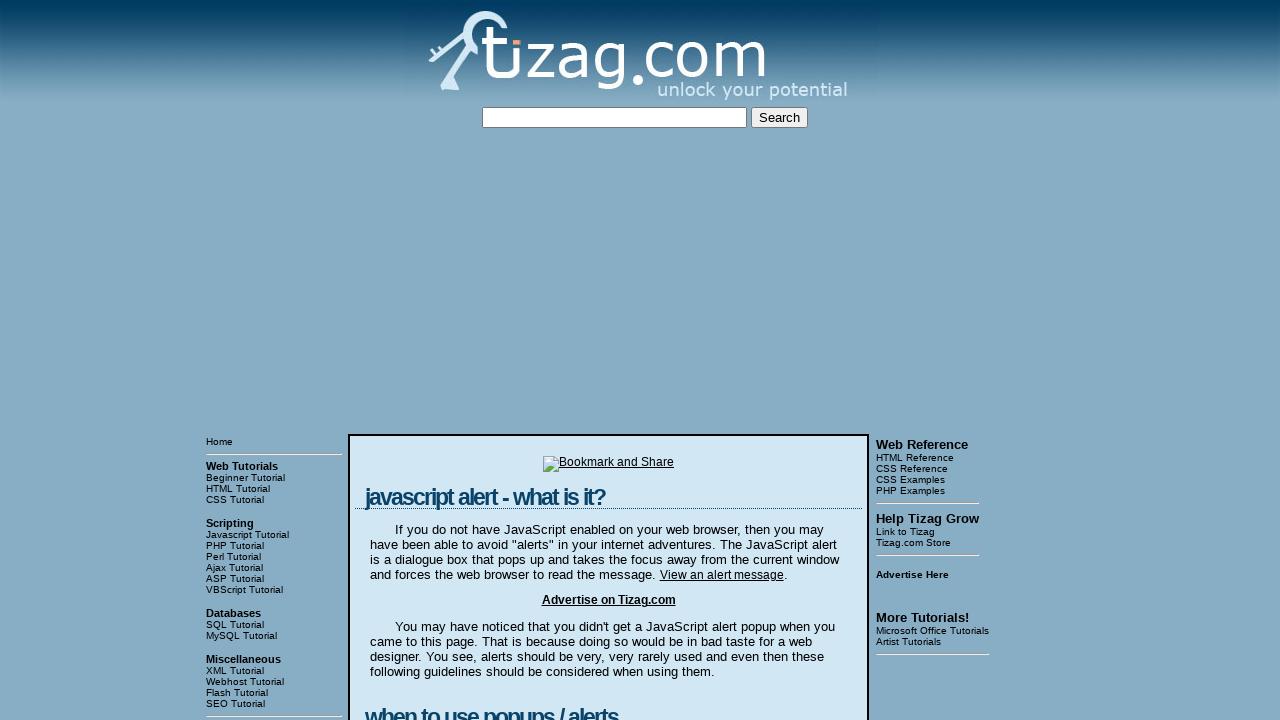

Clicked button to trigger JavaScript alert at (428, 361) on div.display form input
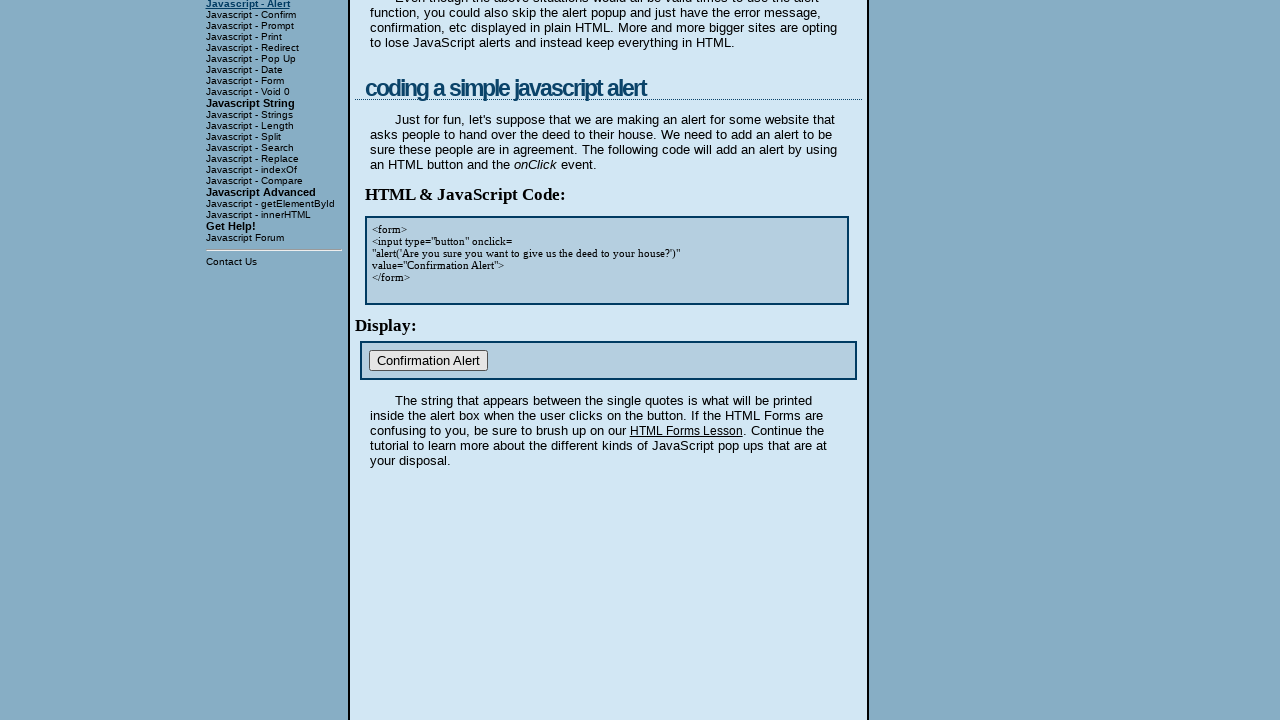

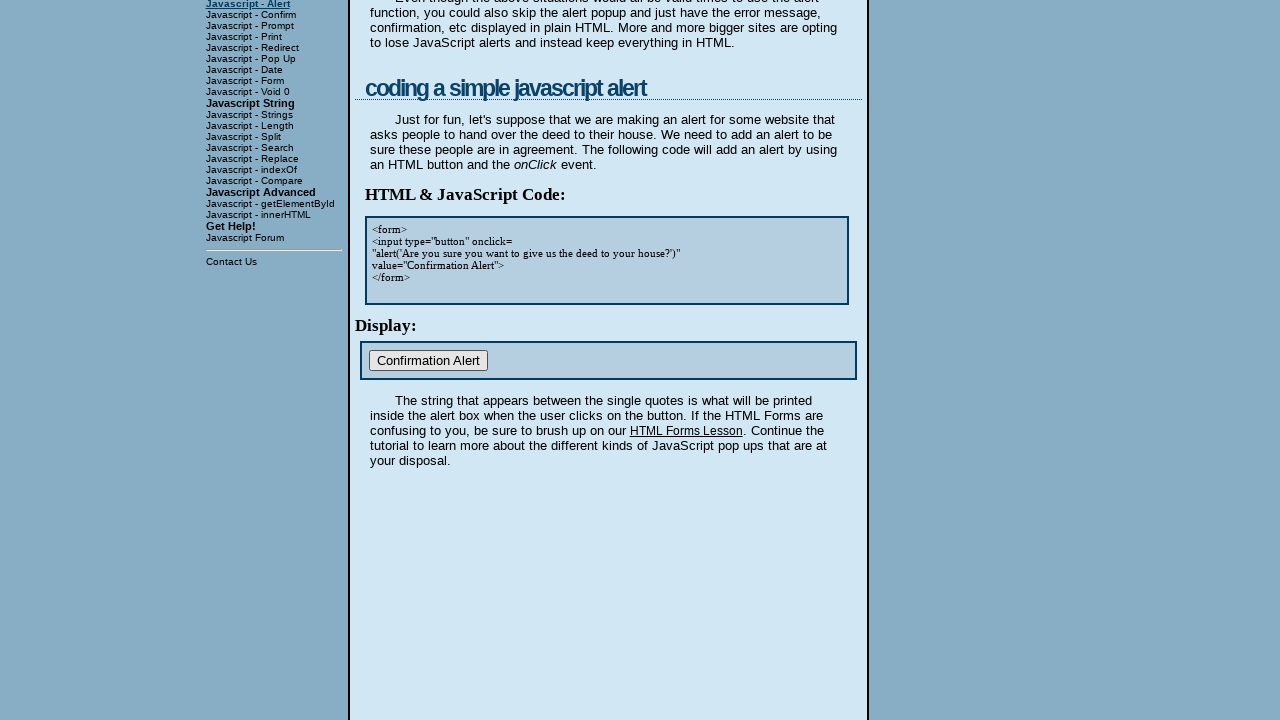